Navigates to the Rahul Shetty Academy dropdowns practice page and verifies the page loads successfully

Starting URL: https://rahulshettyacademy.com/dropdownsPractise/

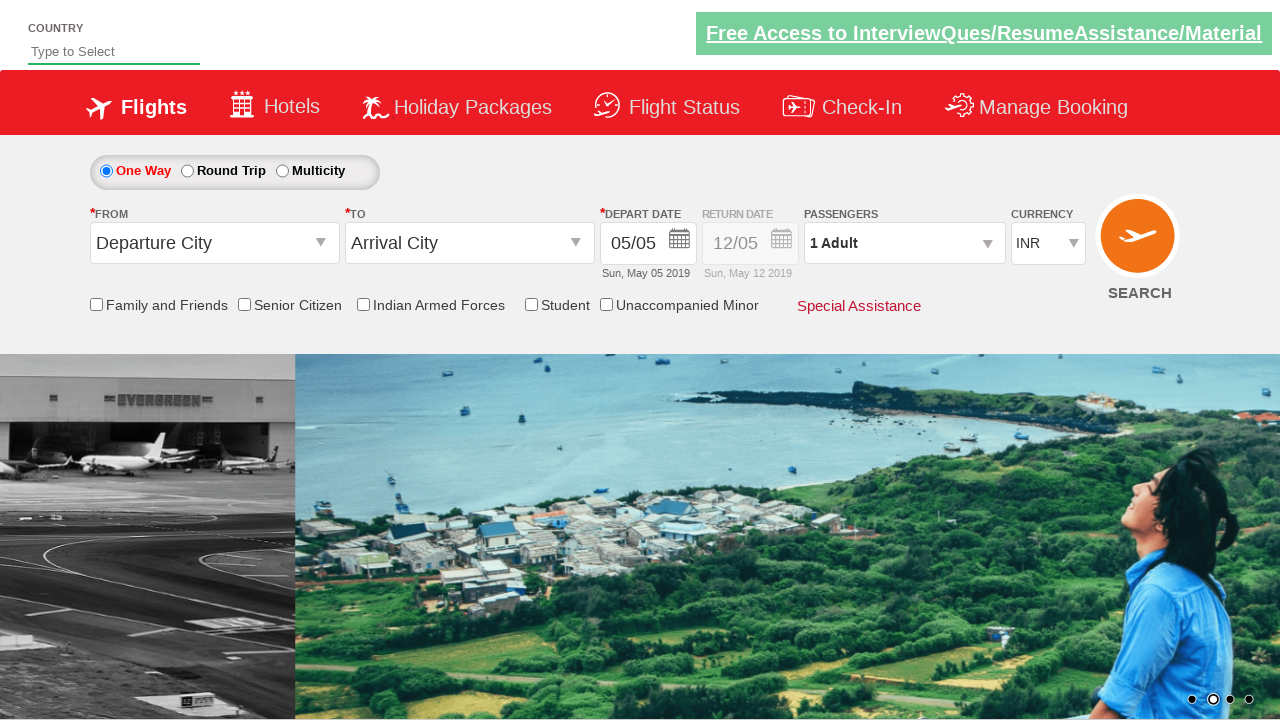

Navigated to Rahul Shetty Academy dropdowns practice page
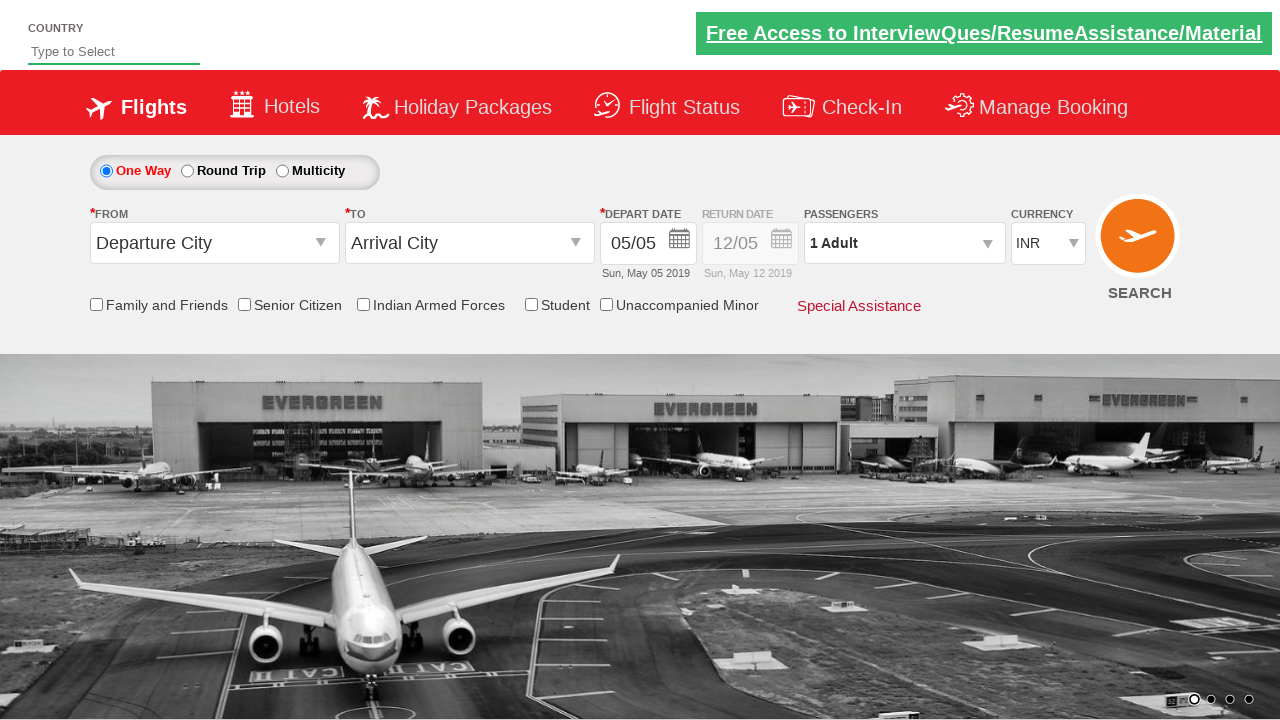

Page DOM content loaded successfully
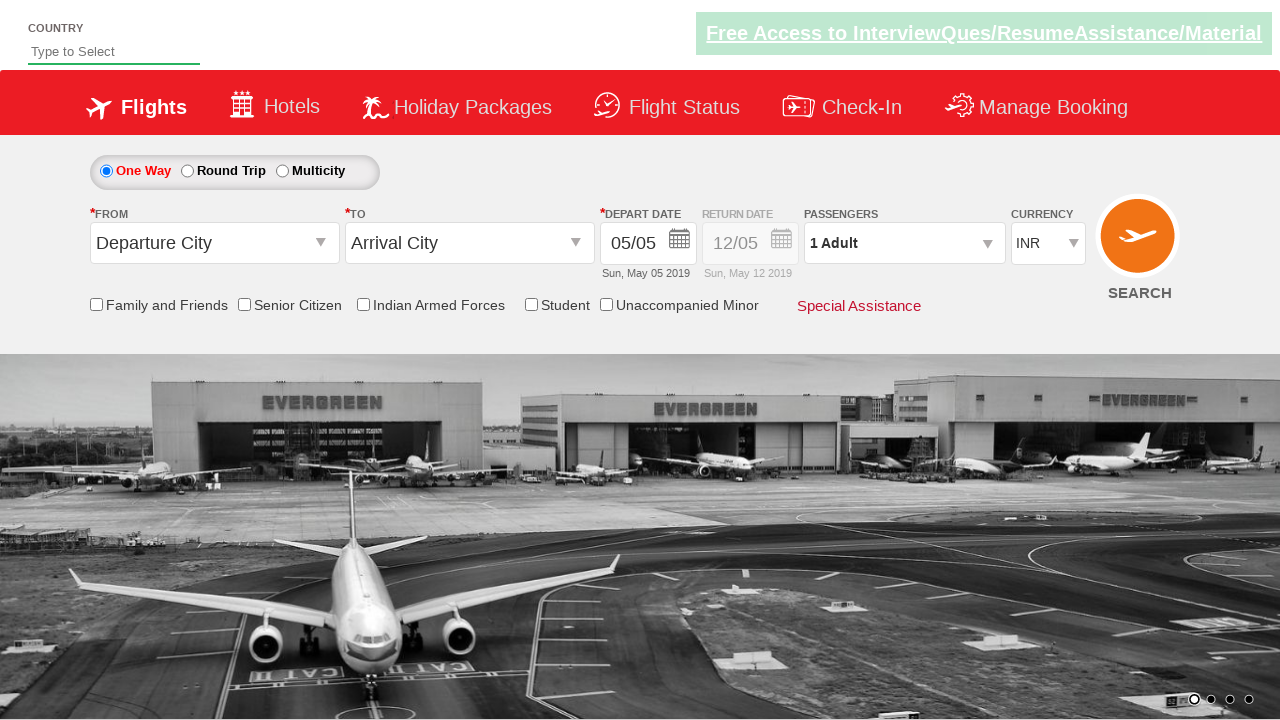

Cleared all browser cookies
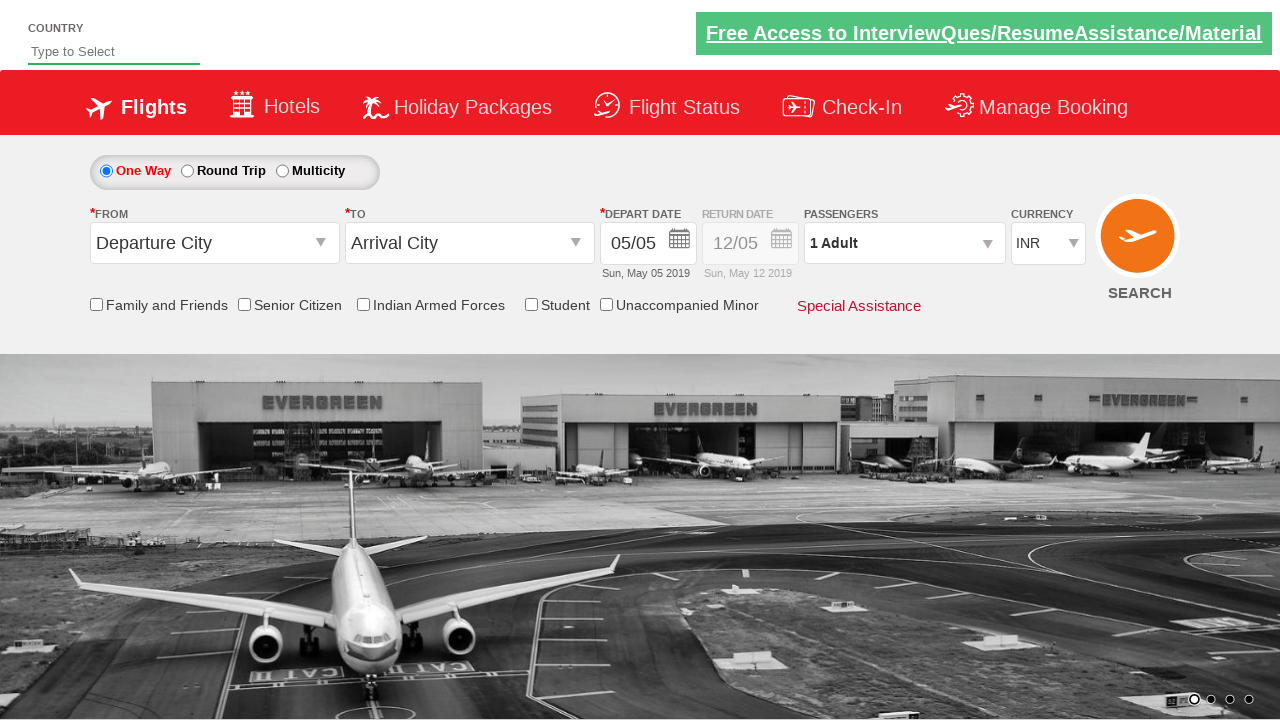

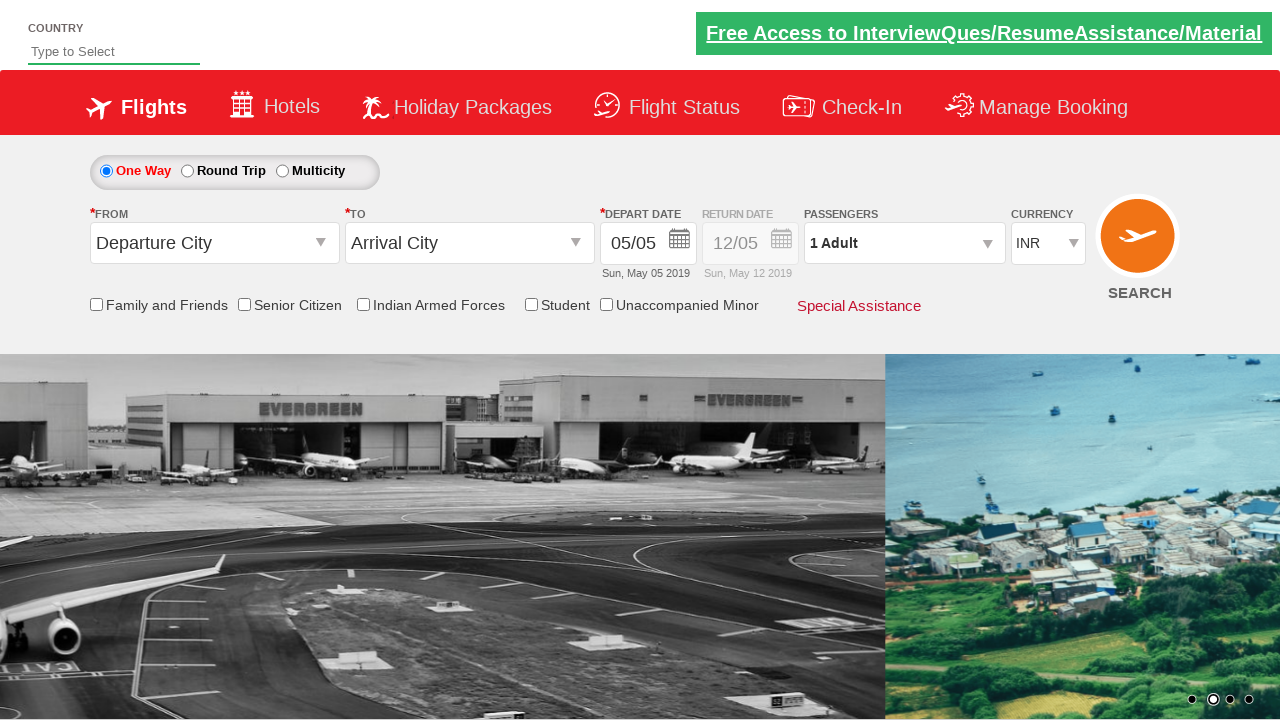